Tests floating menu functionality by scrolling down the page and verifying that the floating menu remains clickable and functional

Starting URL: https://the-internet.herokuapp.com/floating_menu

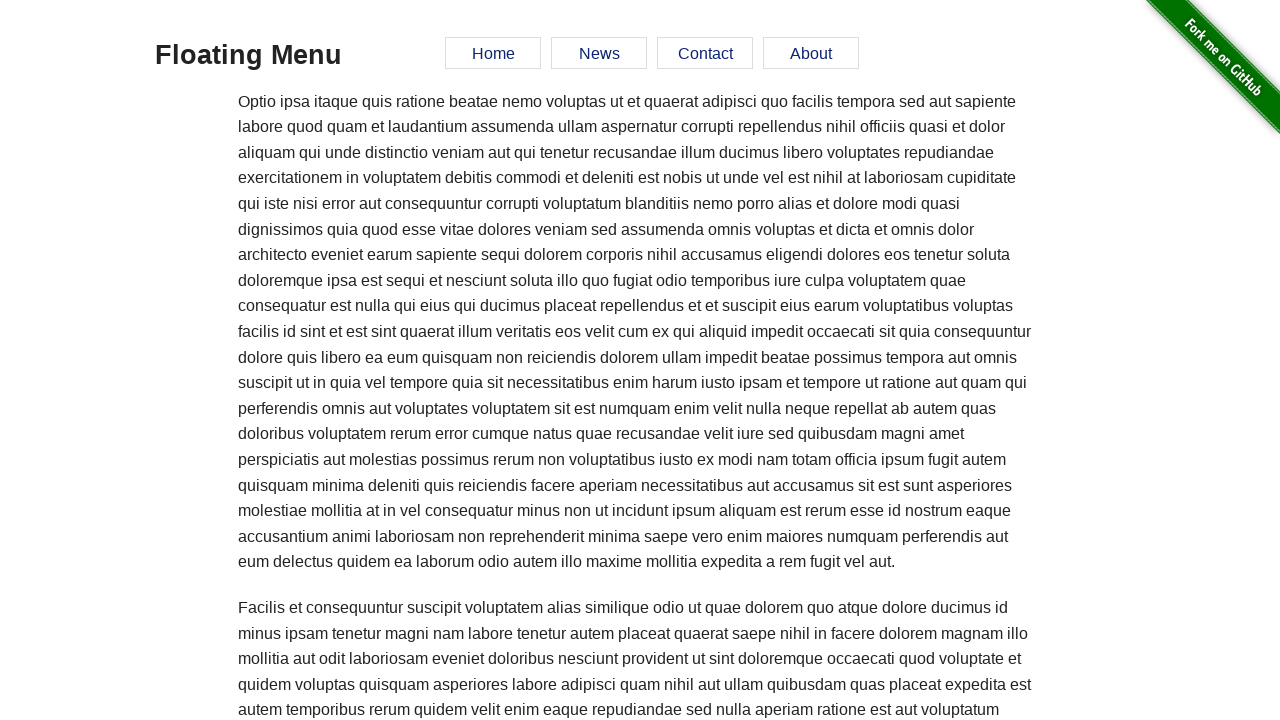

Scrolled down to middle of the page (2000px) to test floating menu visibility
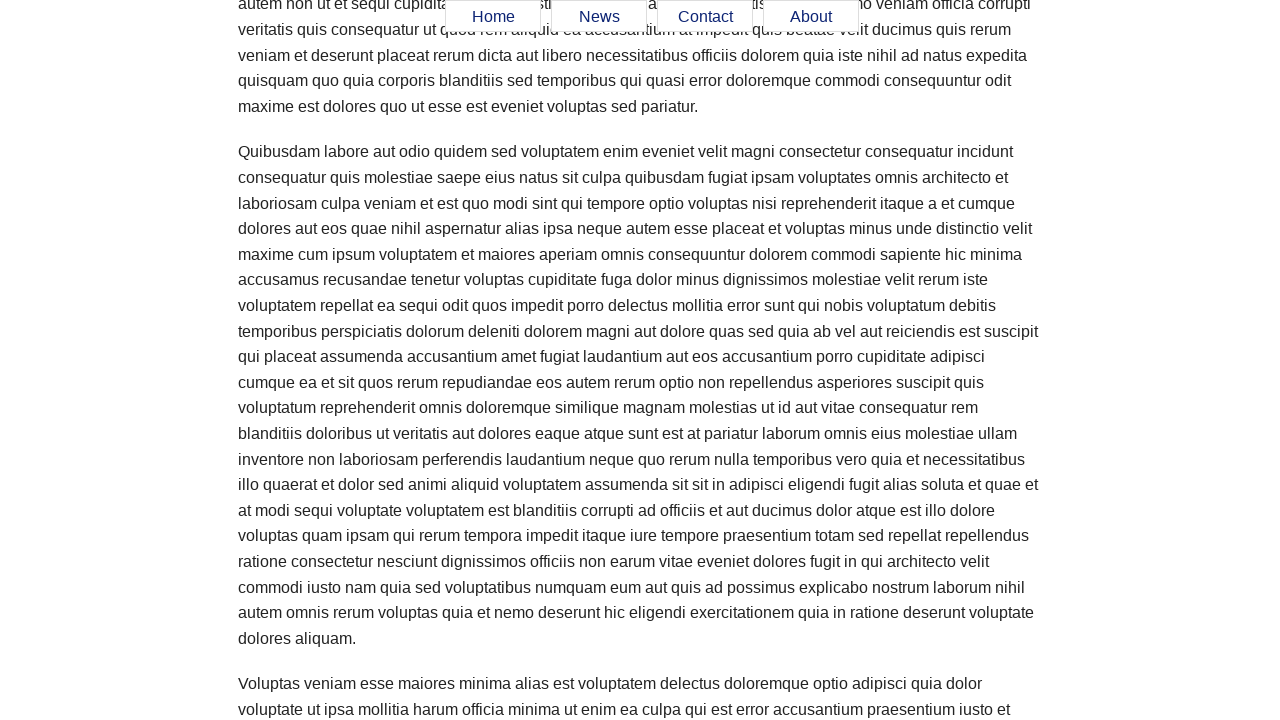

Clicked Home link in the floating menu to verify it remains functional after scrolling at (493, 17) on a:text('Home')
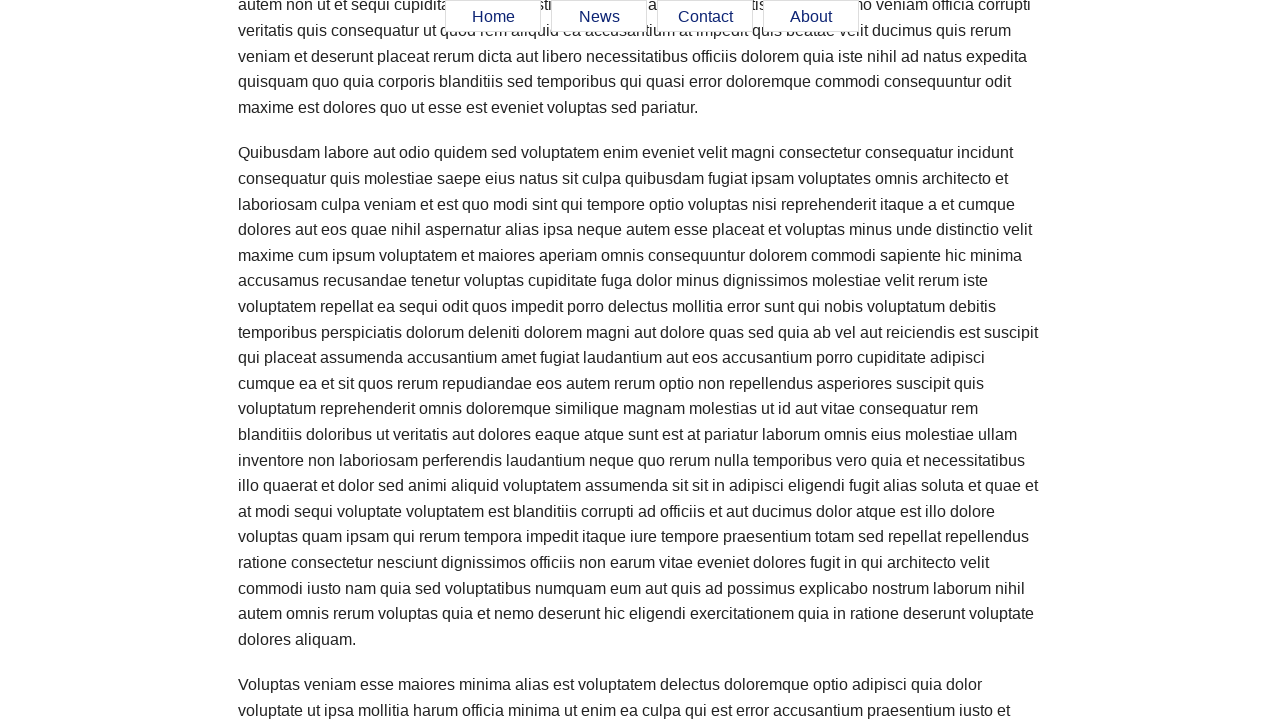

Waited 500ms to ensure navigation completes
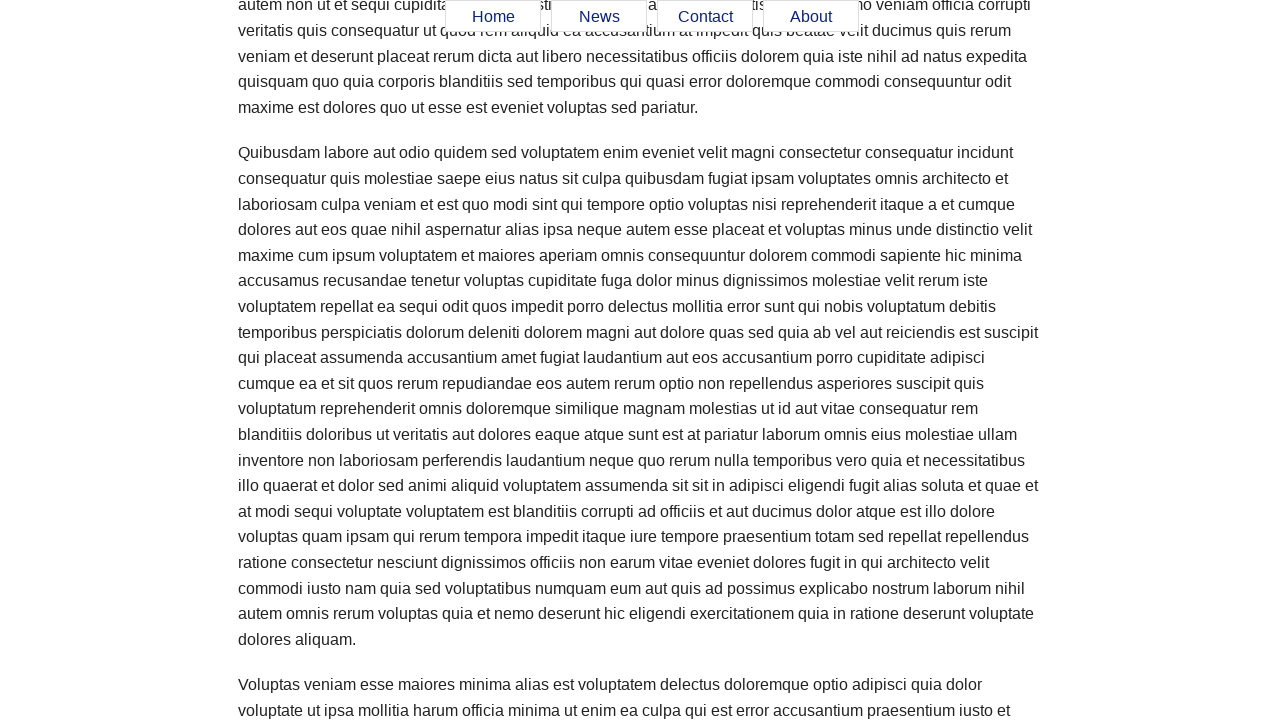

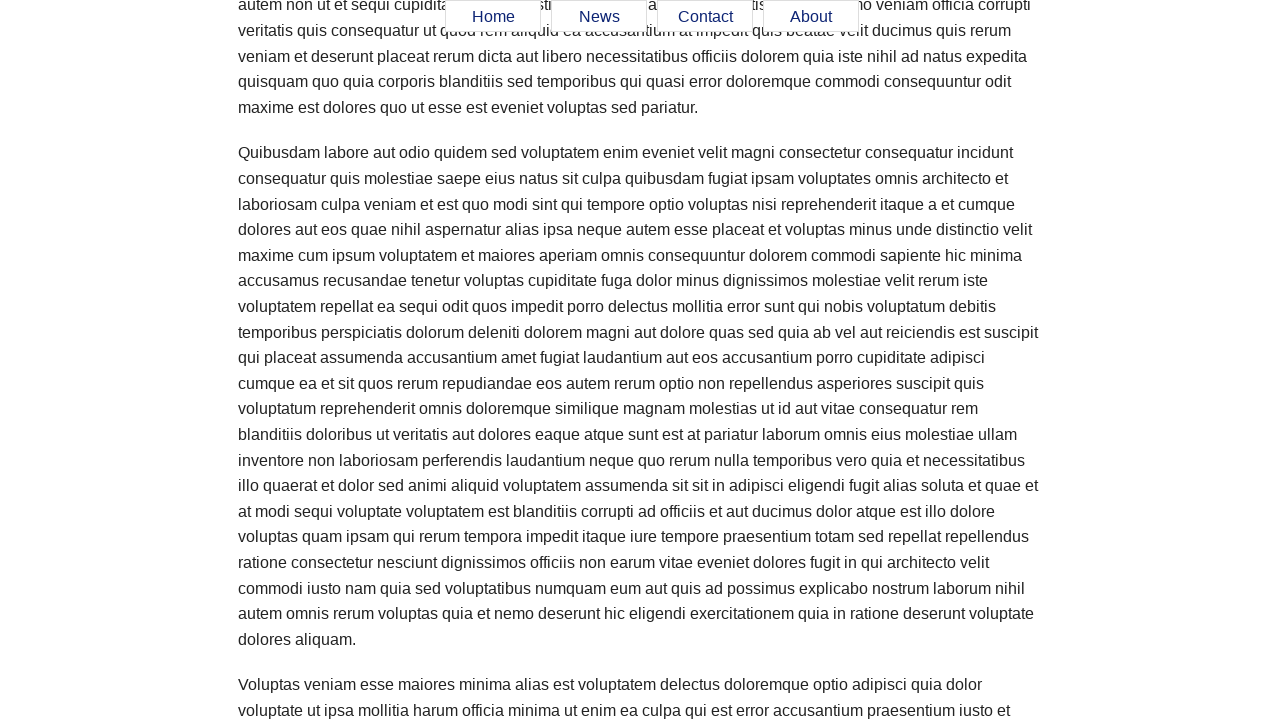